Tests navigation on Rediff.com by clicking on the Rediffmail link and then clicking on a link containing "mon" (likely "money" section)

Starting URL: https://www.rediff.com/

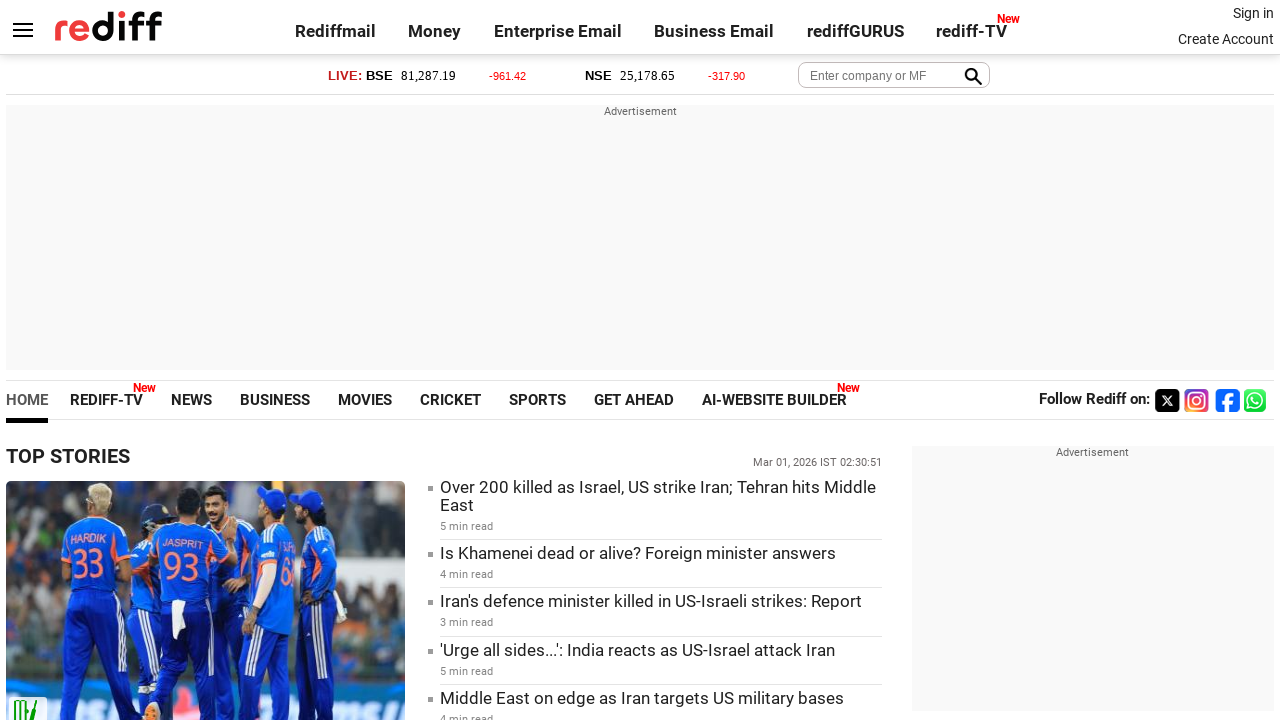

Clicked on Rediffmail link at (335, 31) on a:text('Rediffmail')
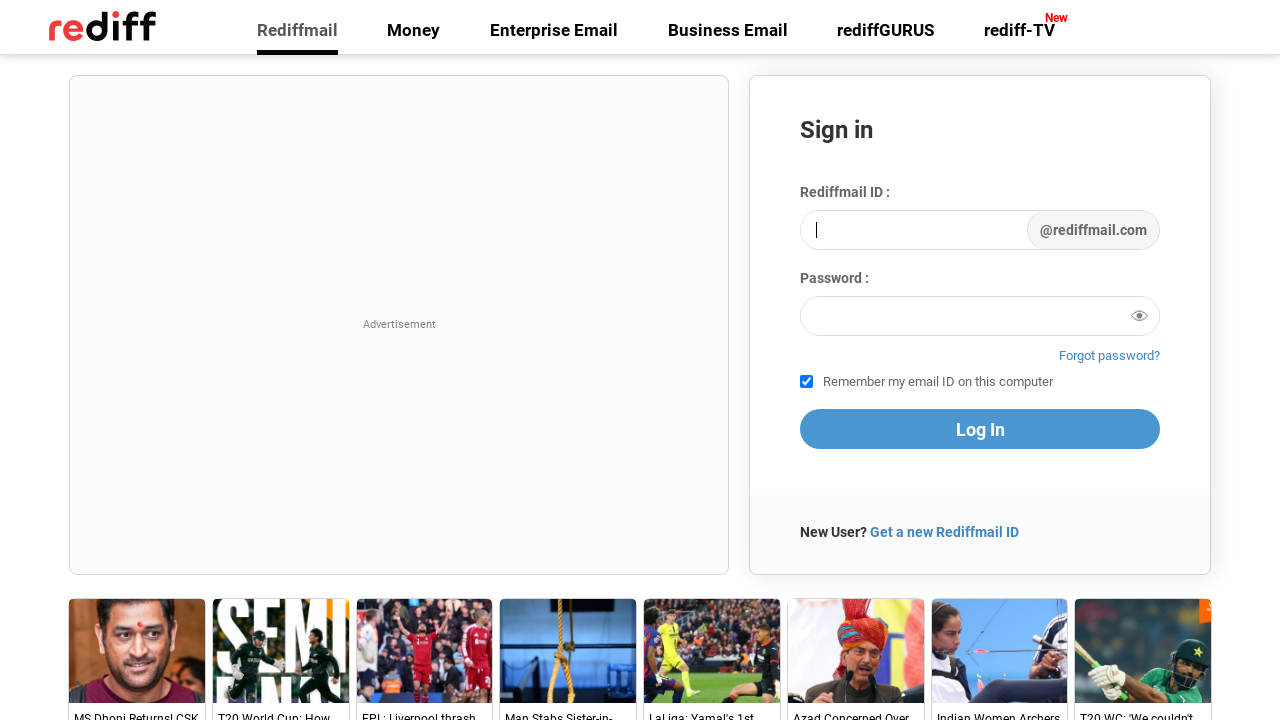

Clicked on link containing 'mon' (likely Money section) at (414, 30) on a:text-matches('mon', 'i')
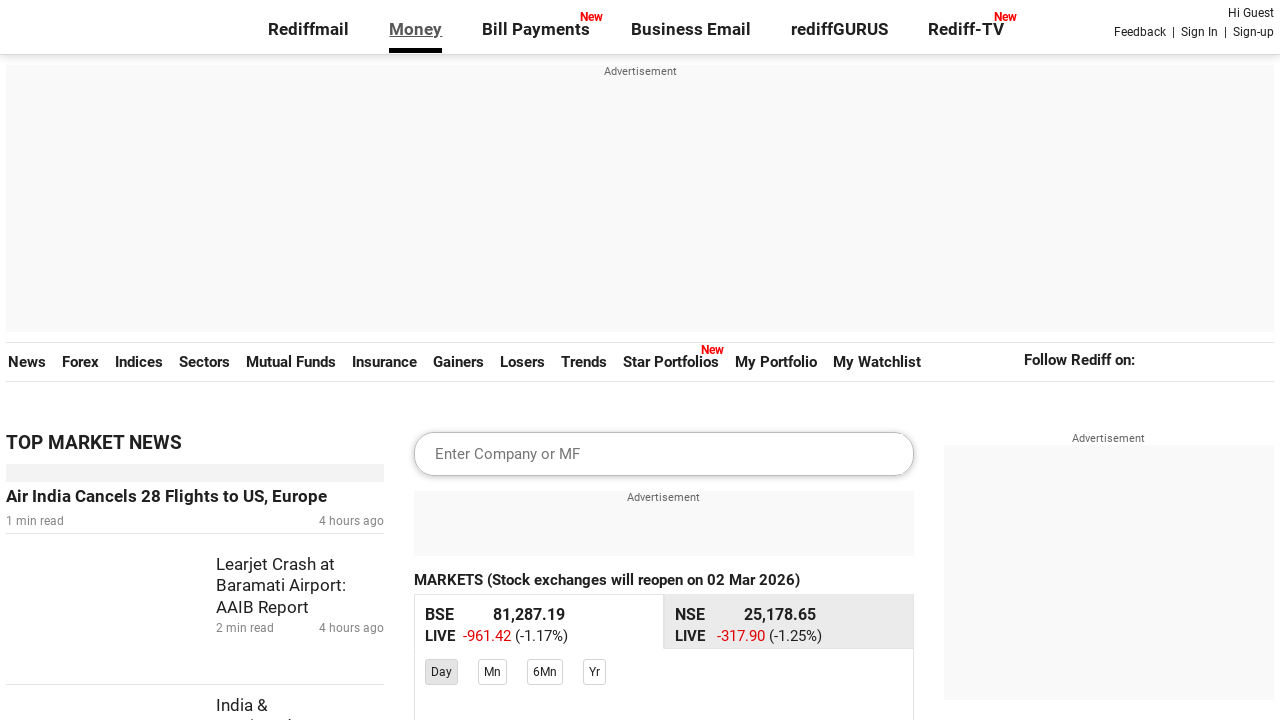

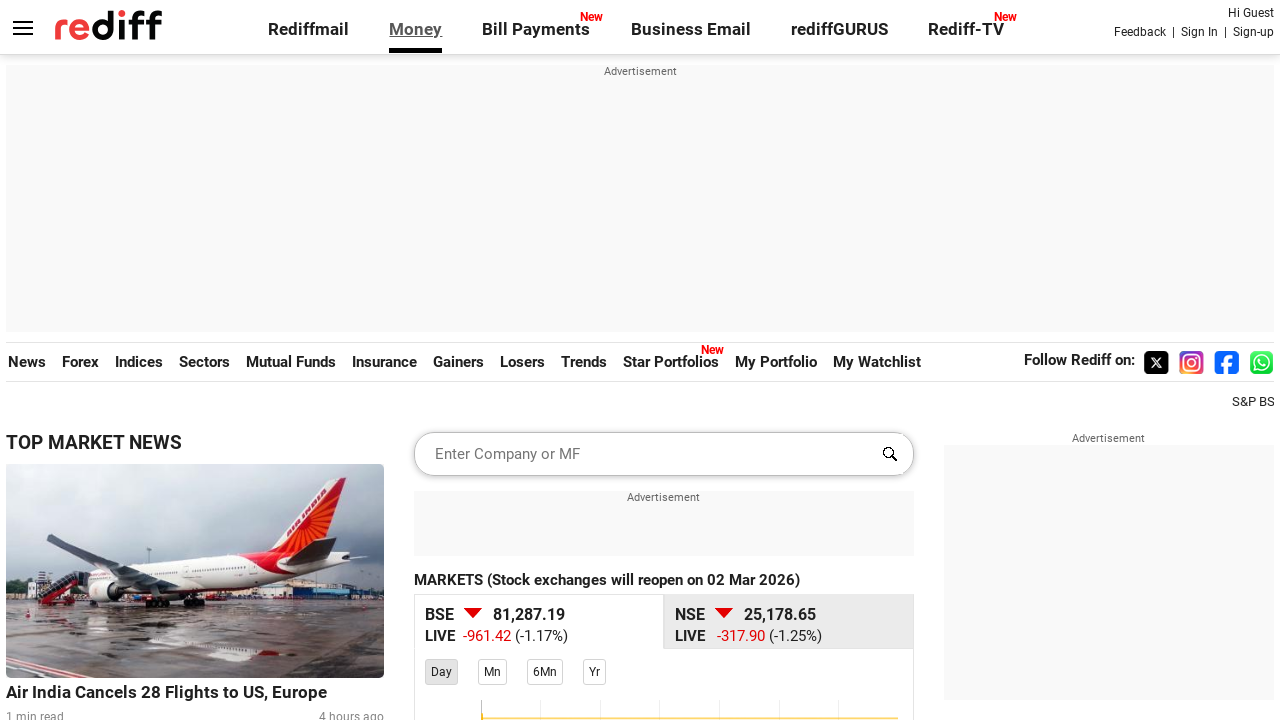